Navigates to Hacker News homepage, verifies posts are loaded, and clicks the "More" link to navigate to the next page of stories

Starting URL: https://news.ycombinator.com/

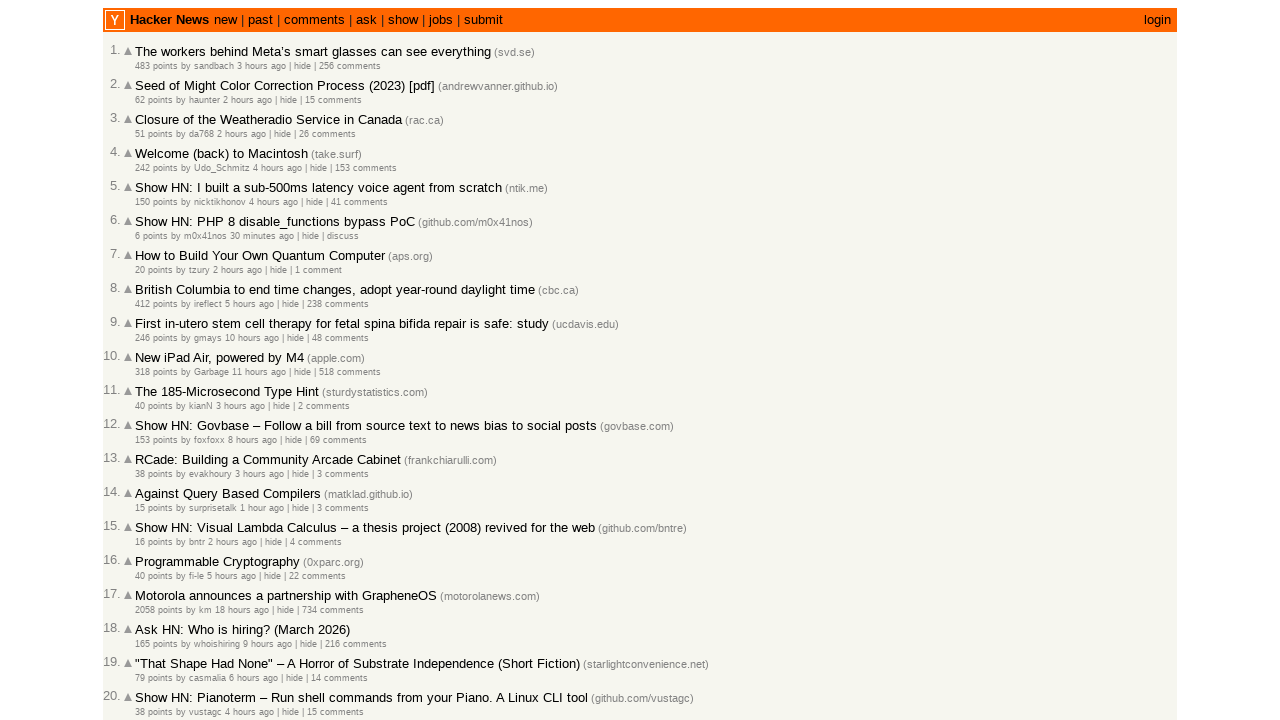

Waited for posts to load on Hacker News homepage
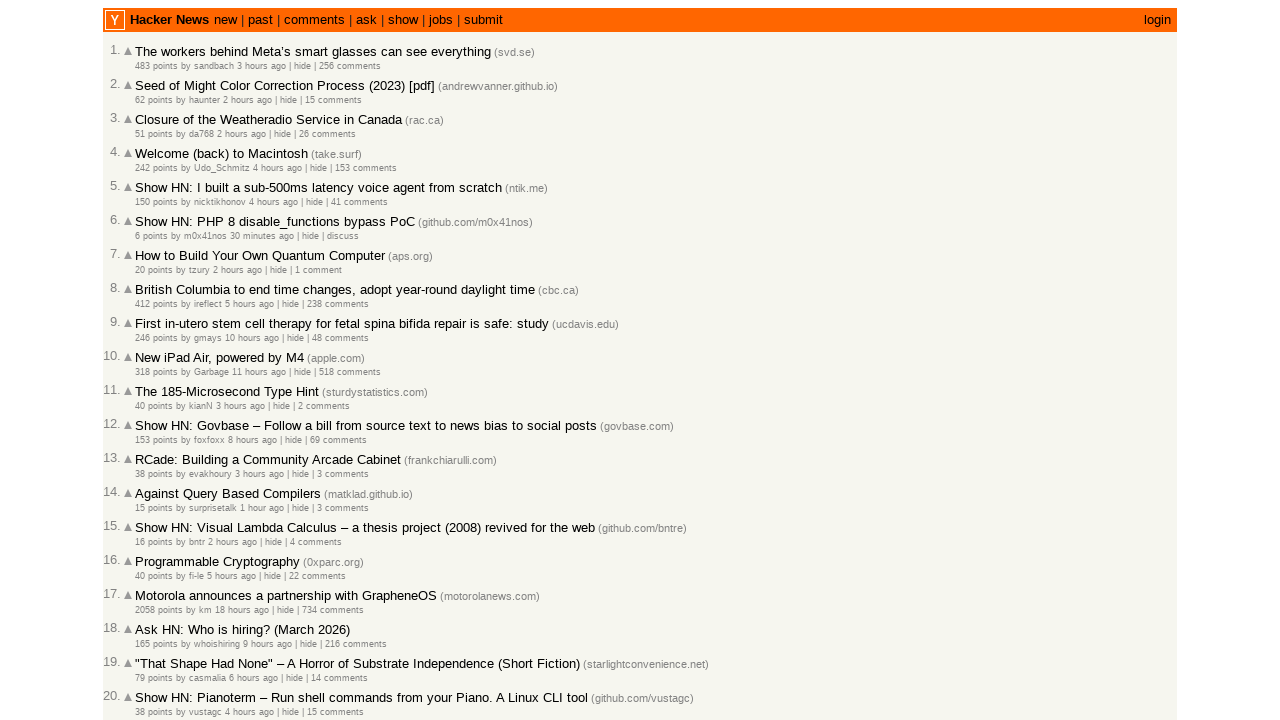

Verified post title links are present
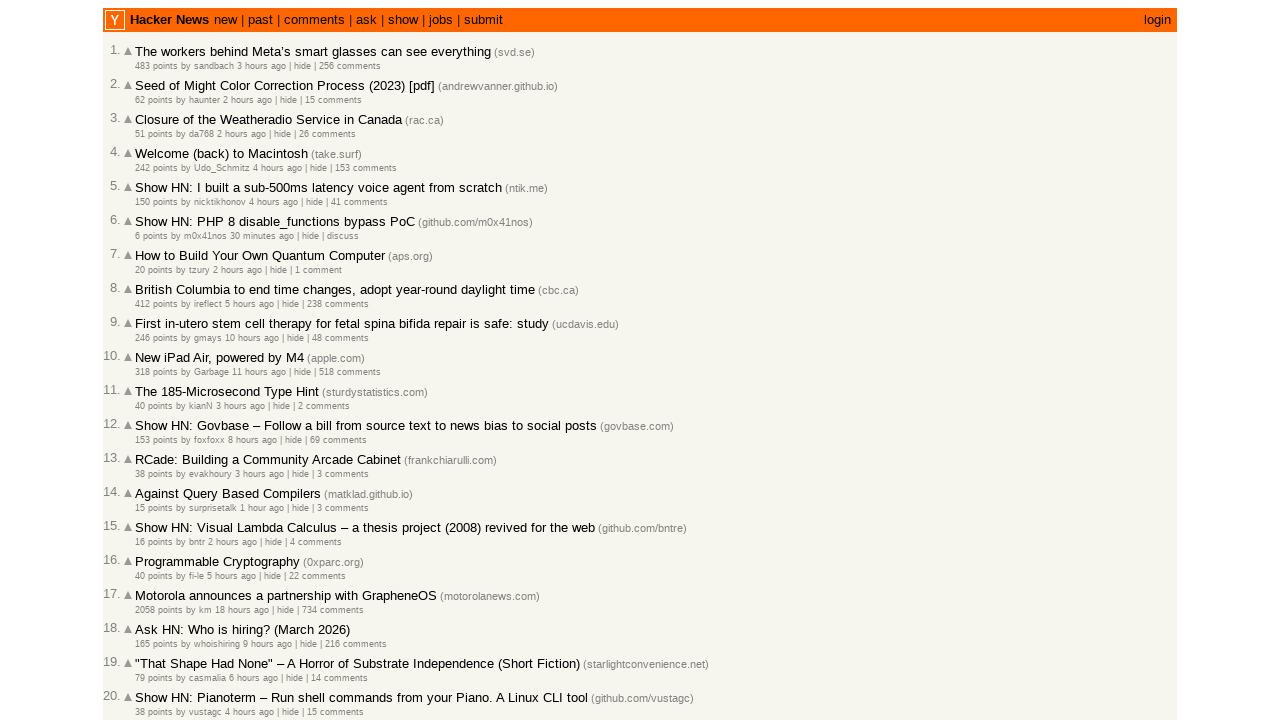

Verified post rank elements are present
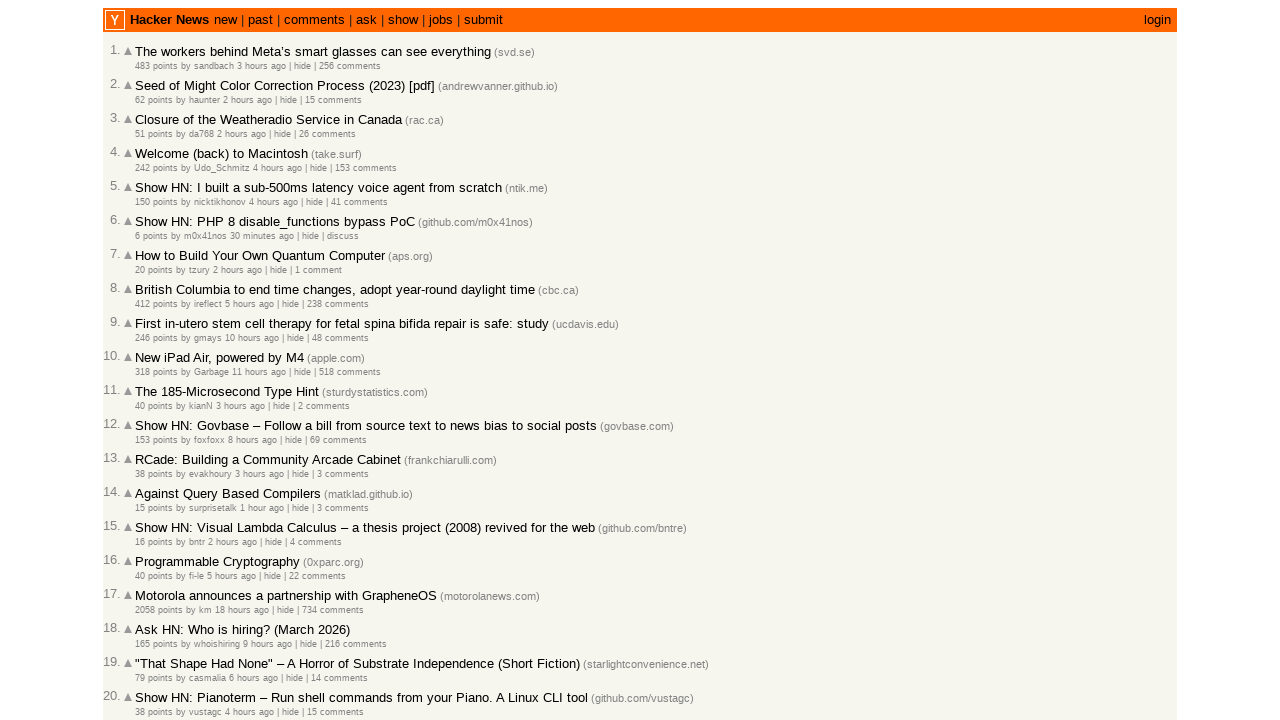

Clicked the 'More' link to navigate to next page at (149, 616) on .morelink
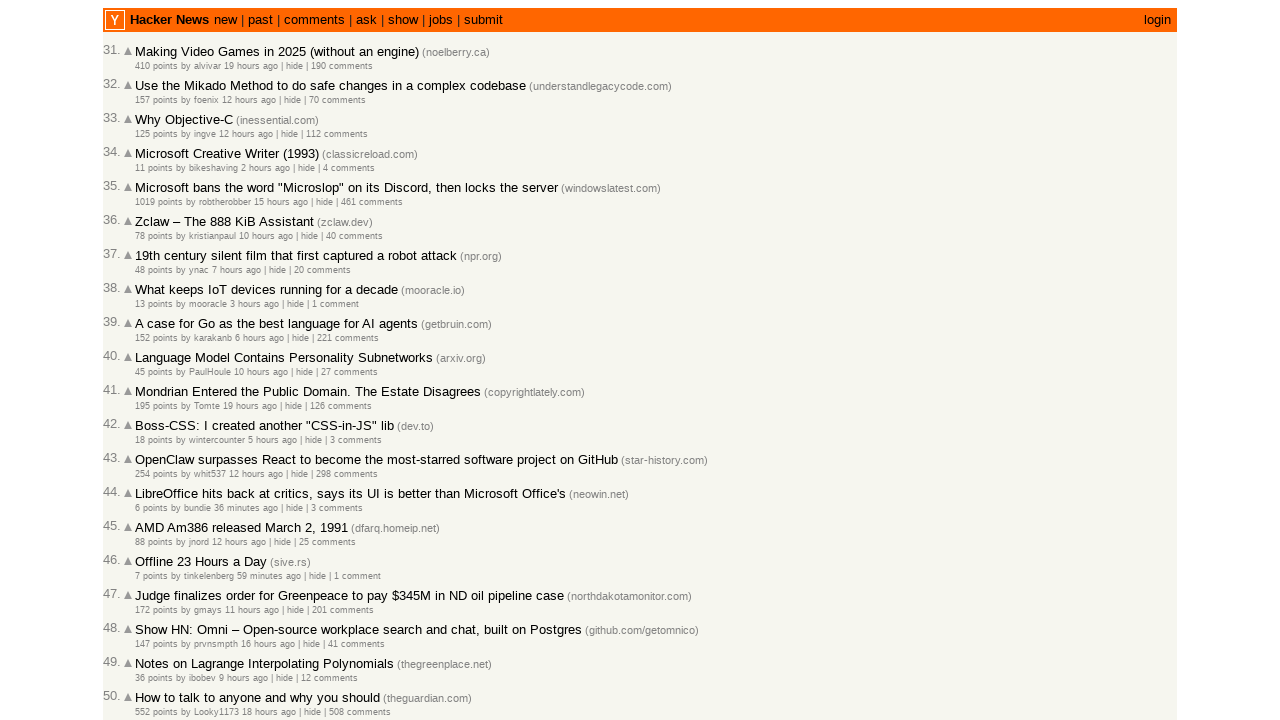

Waited for next page posts to load
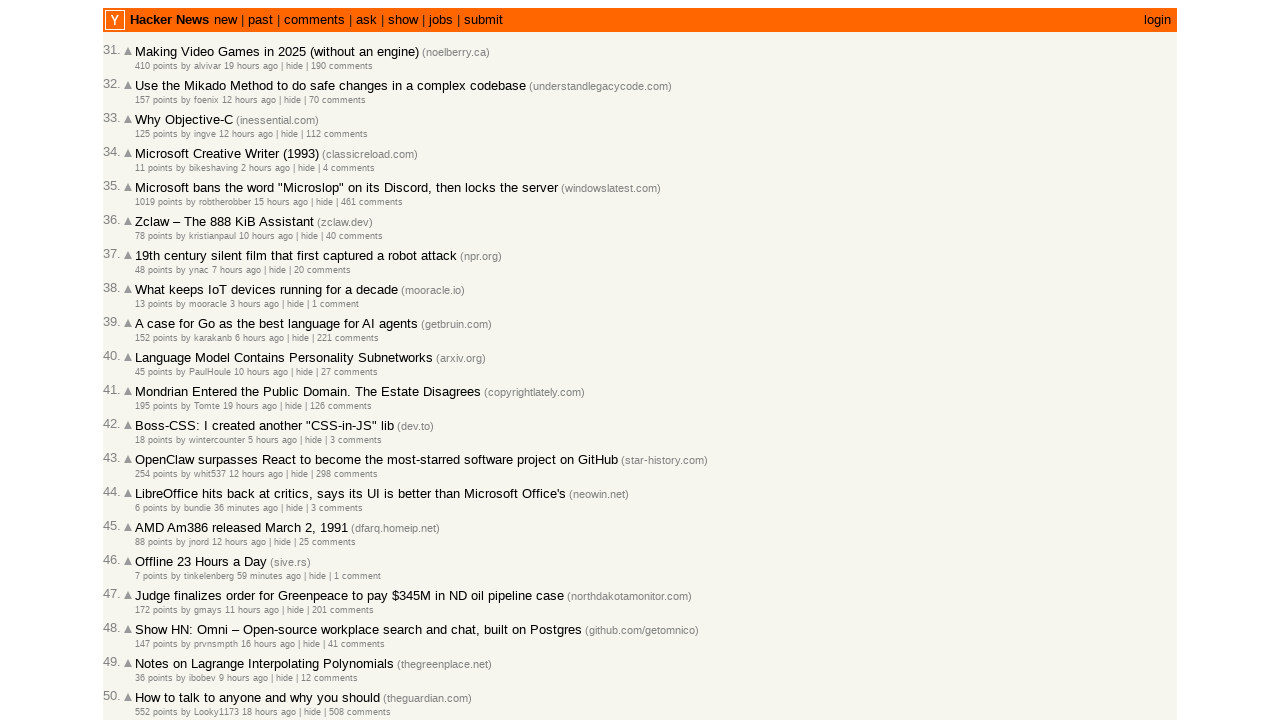

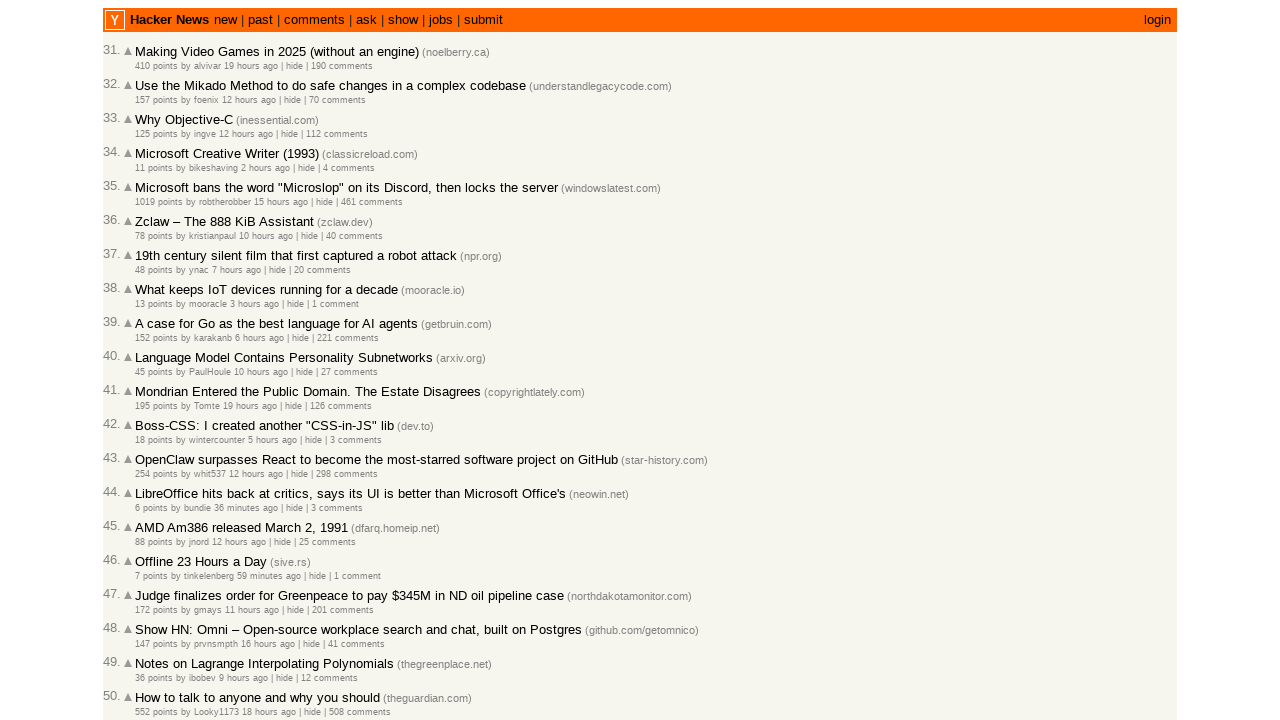